Tests the Word to PDF conversion page by clicking the file upload button to initiate file selection for conversion.

Starting URL: https://www.ilovepdf.com/word_to_pdf

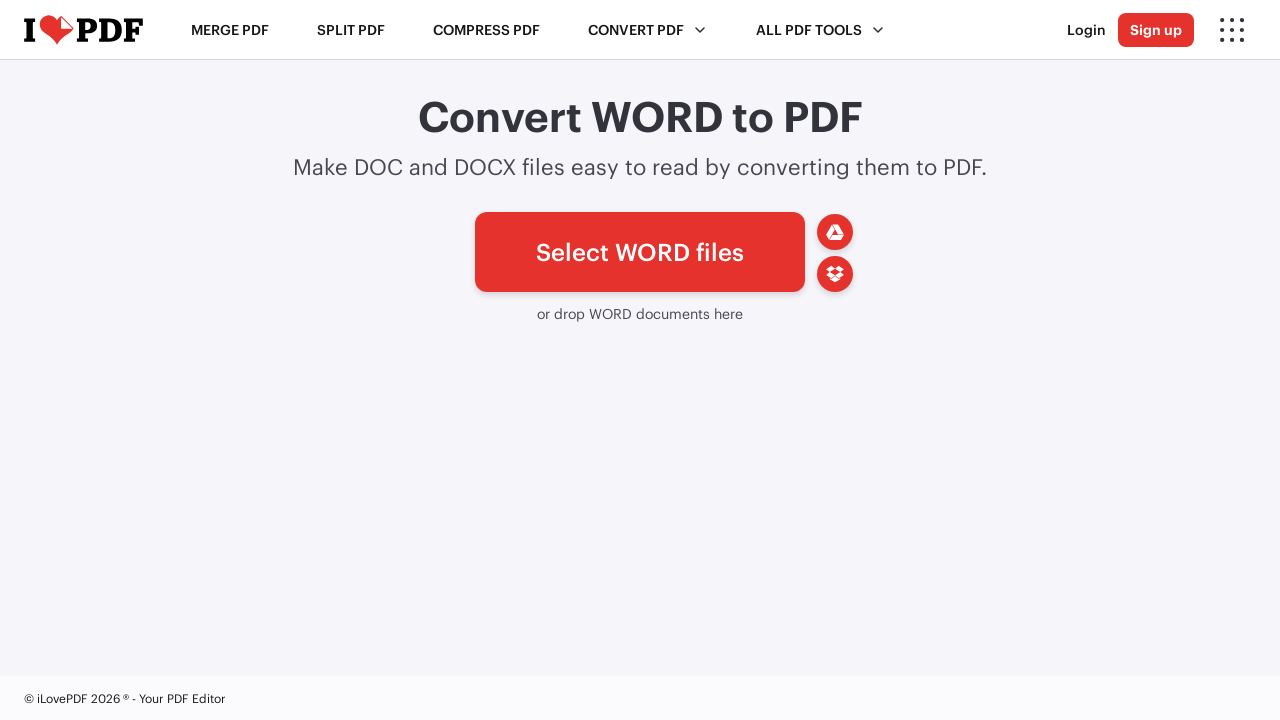

File upload button loaded
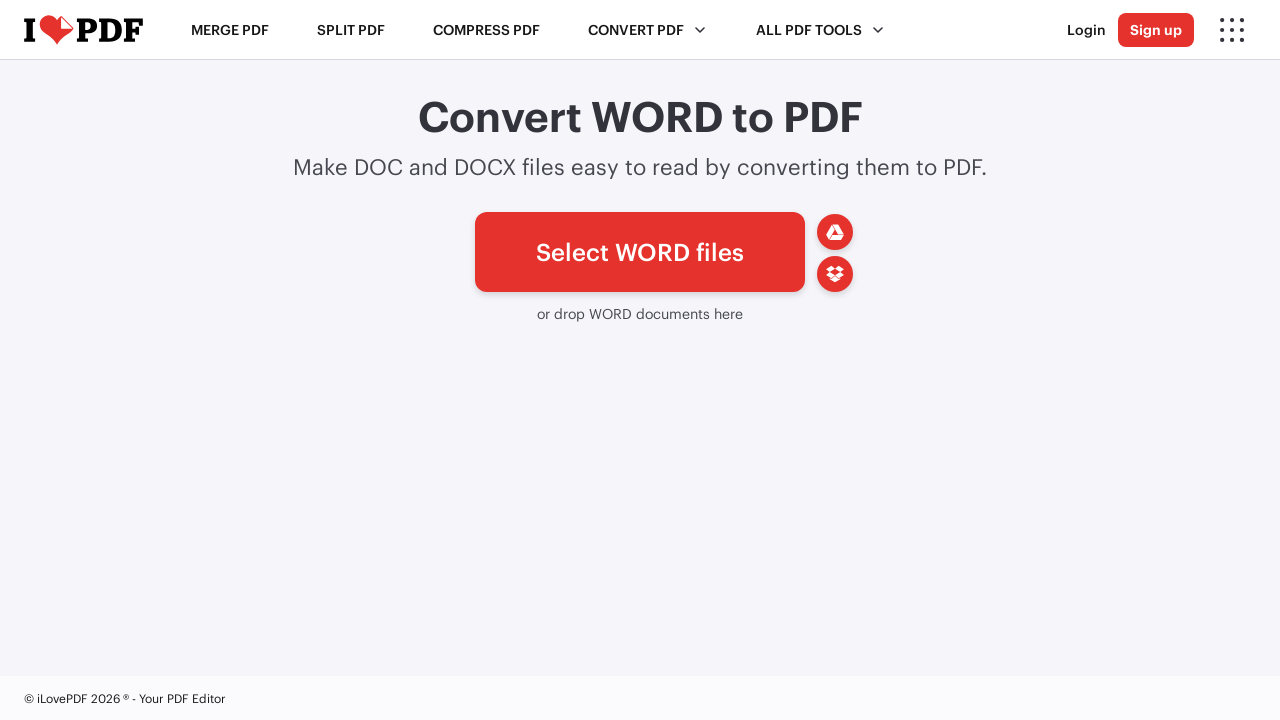

Clicked file upload button to initiate file selection at (640, 252) on #pickfiles
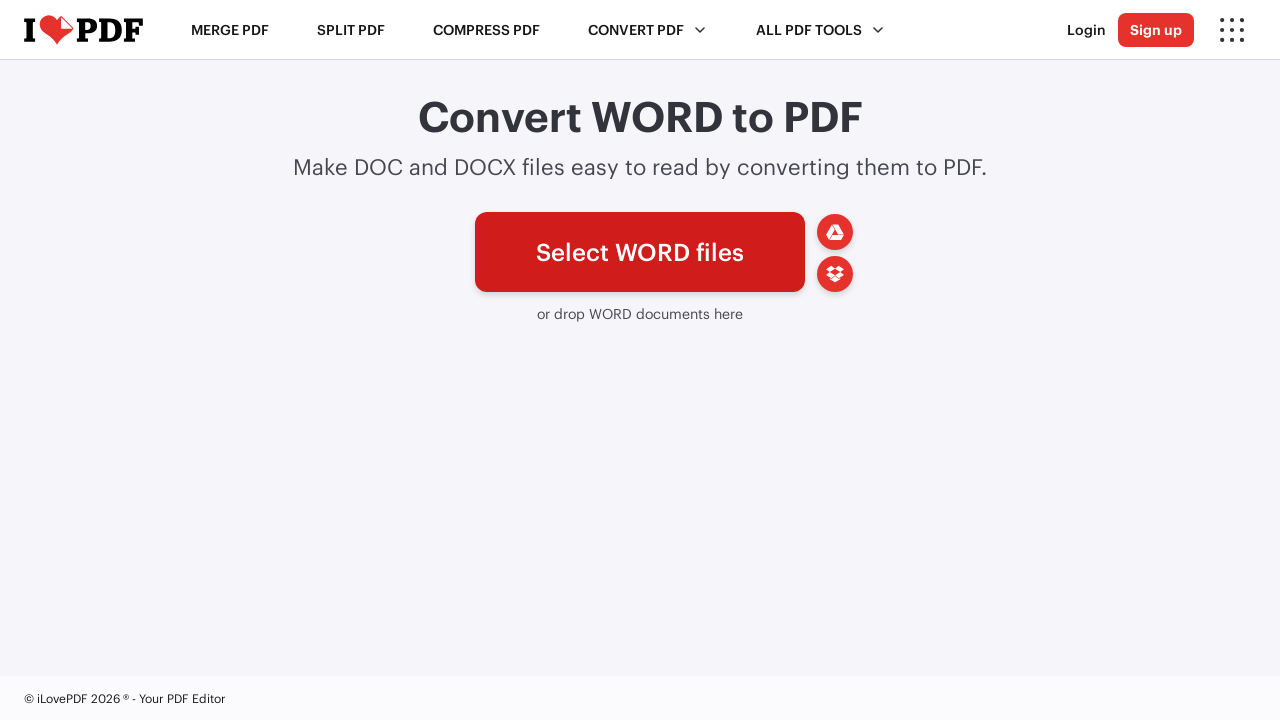

Waited for file dialog interaction
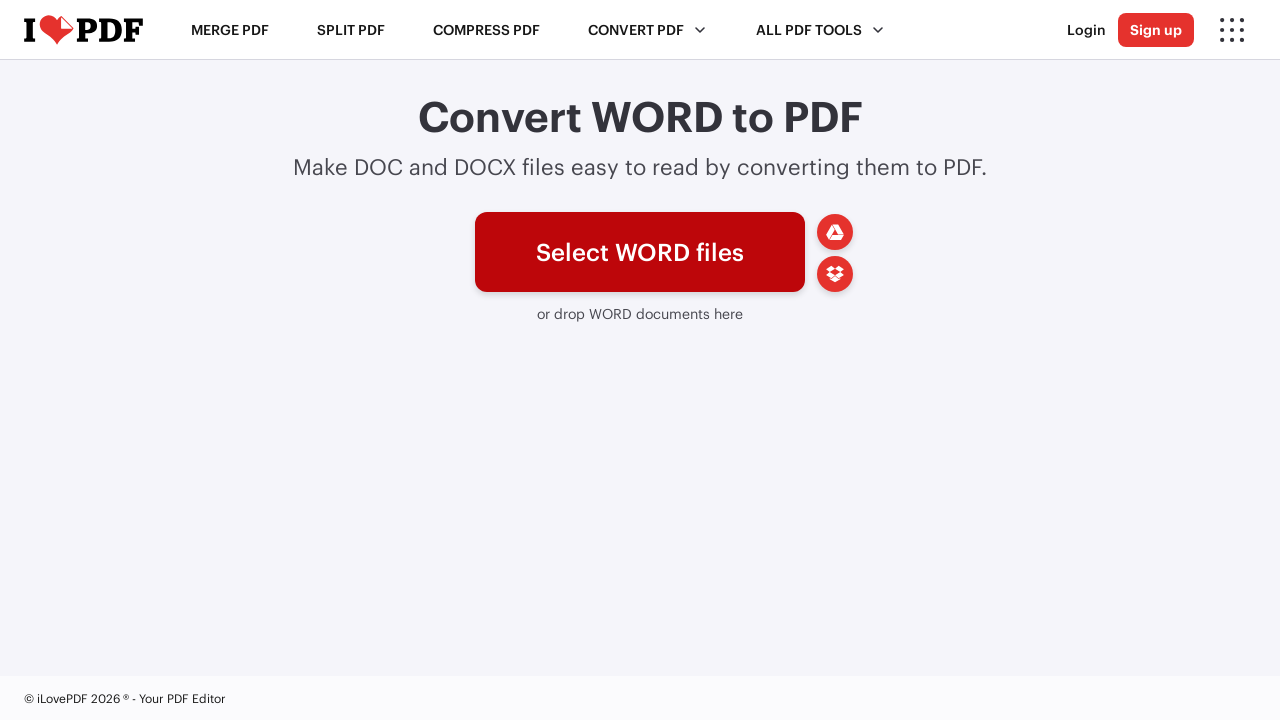

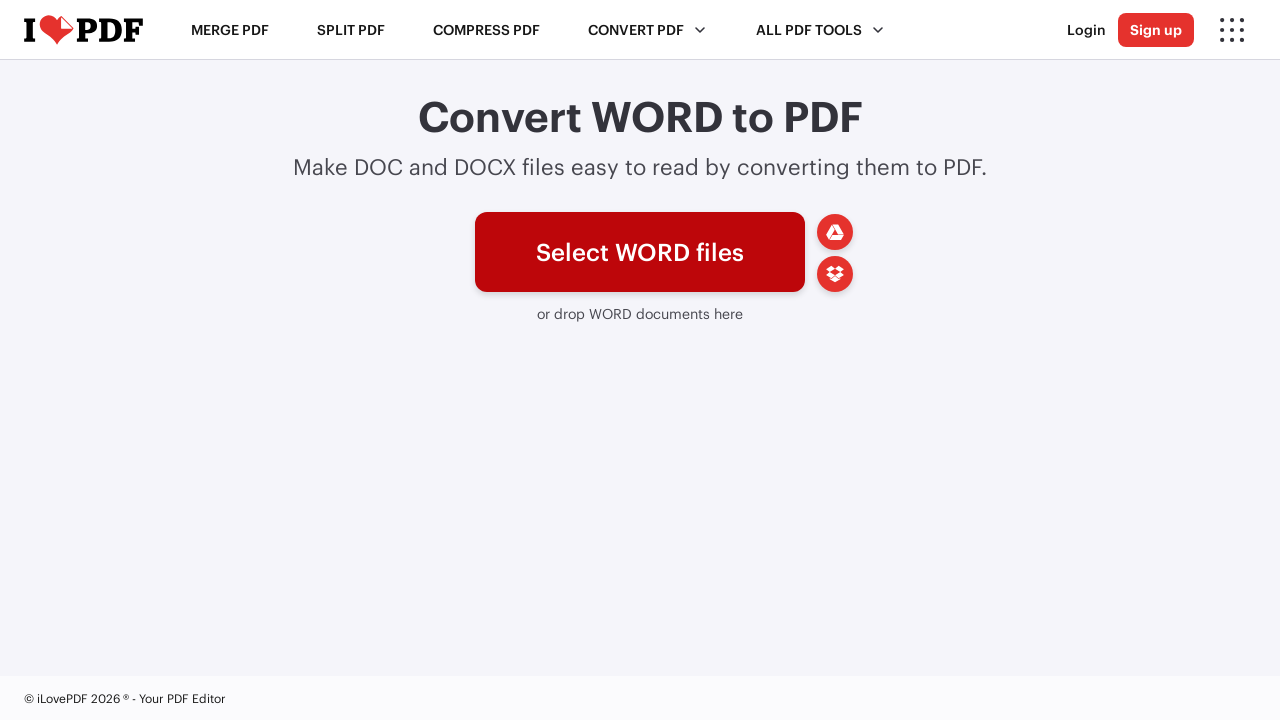